Navigates to Zero Bank login page and verifies that the header text displays "Log in to ZeroBank"

Starting URL: http://zero.webappsecurity.com/login.html

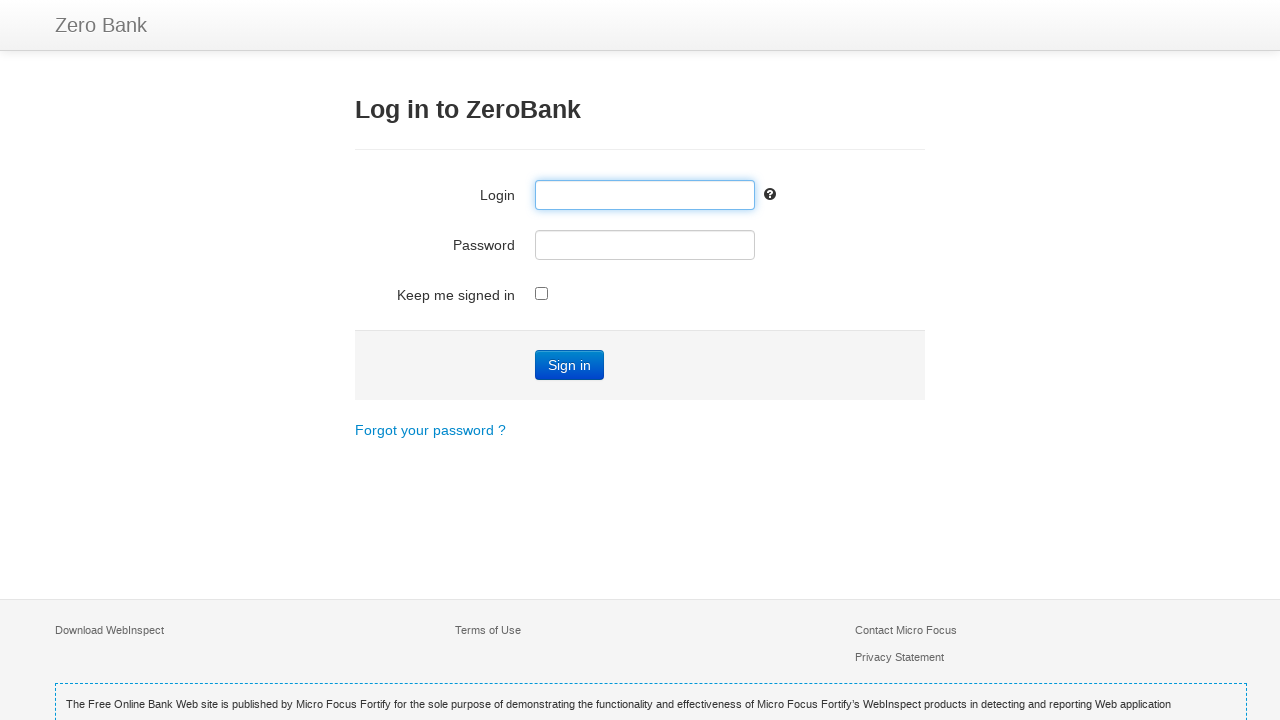

Navigated to Zero Bank login page
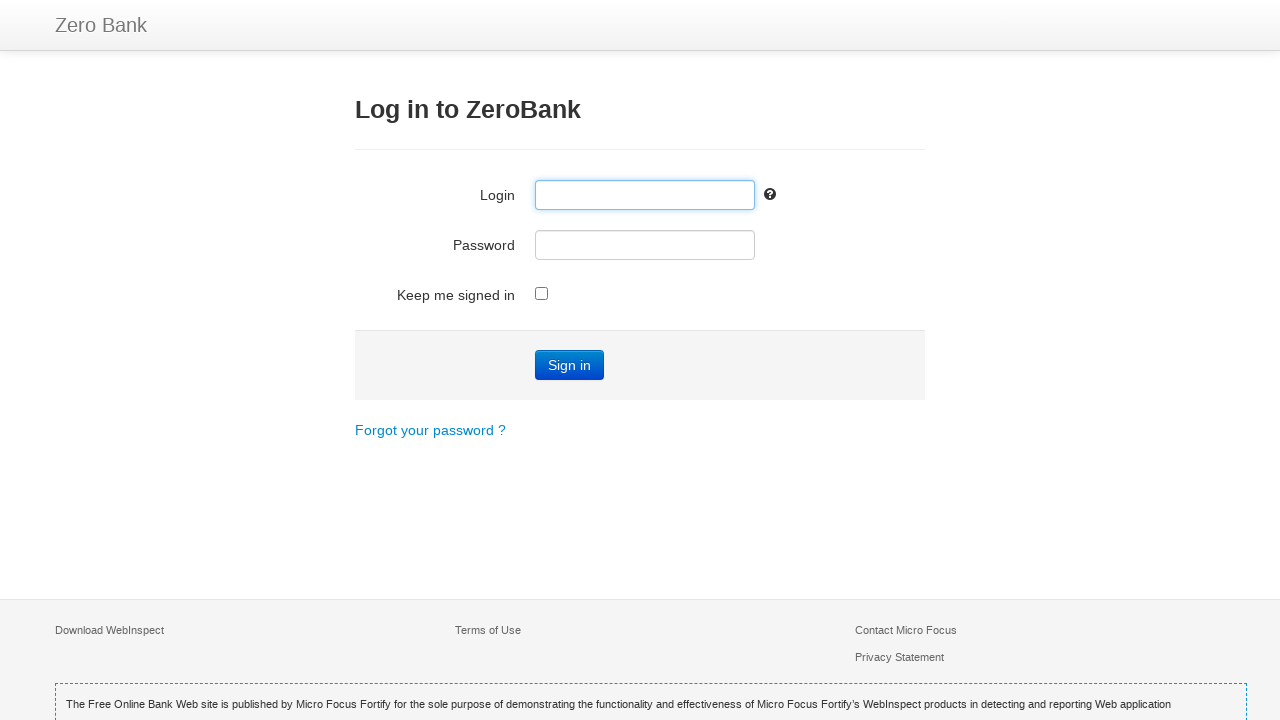

Header element loaded
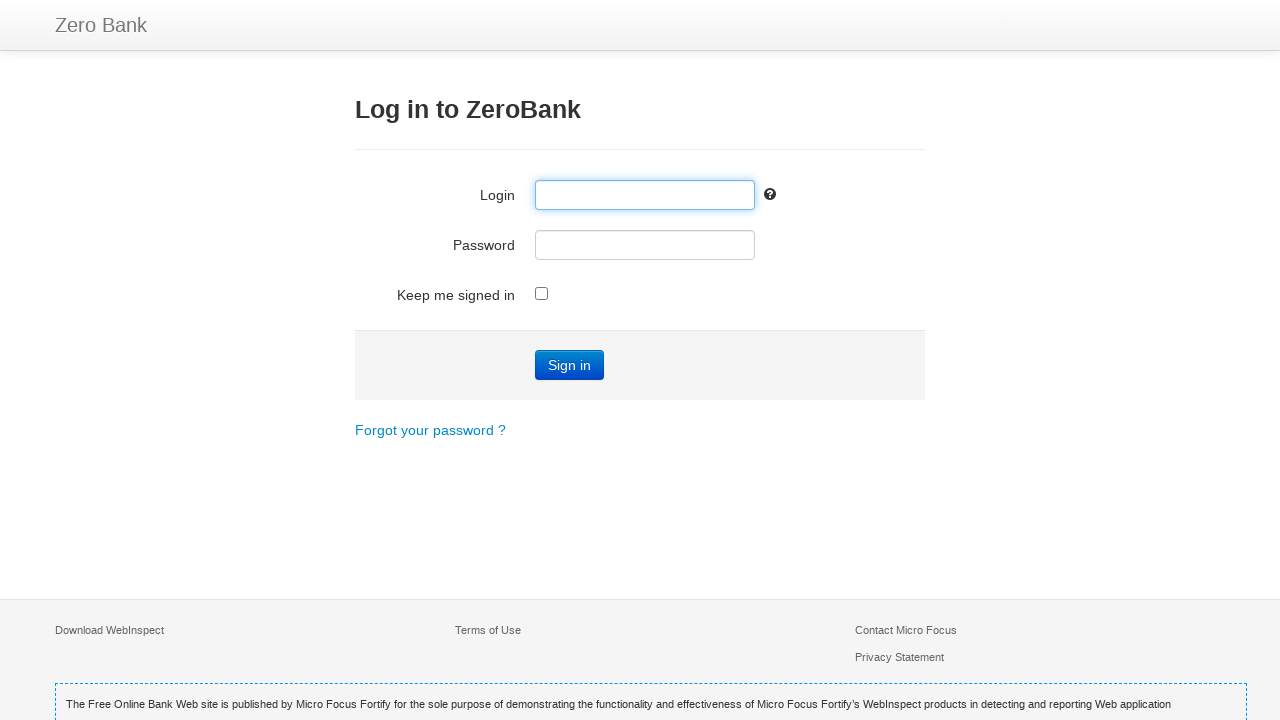

Verified header text displays 'Log in to ZeroBank'
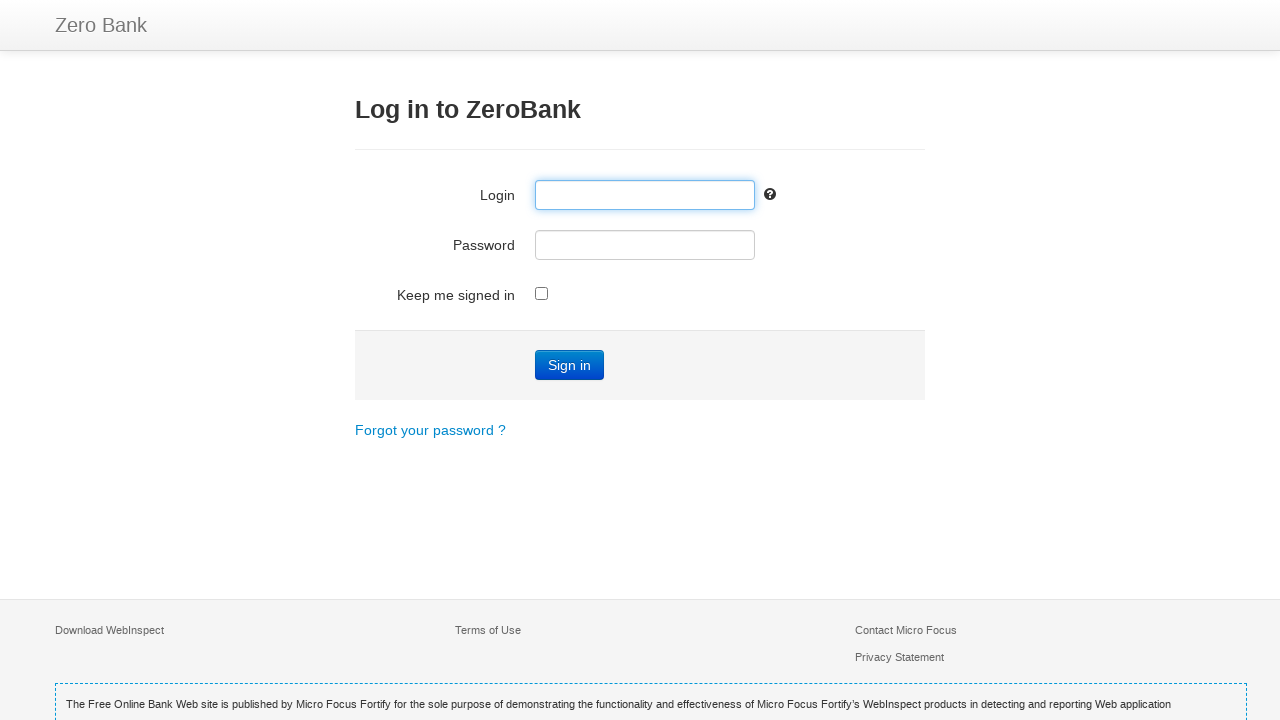

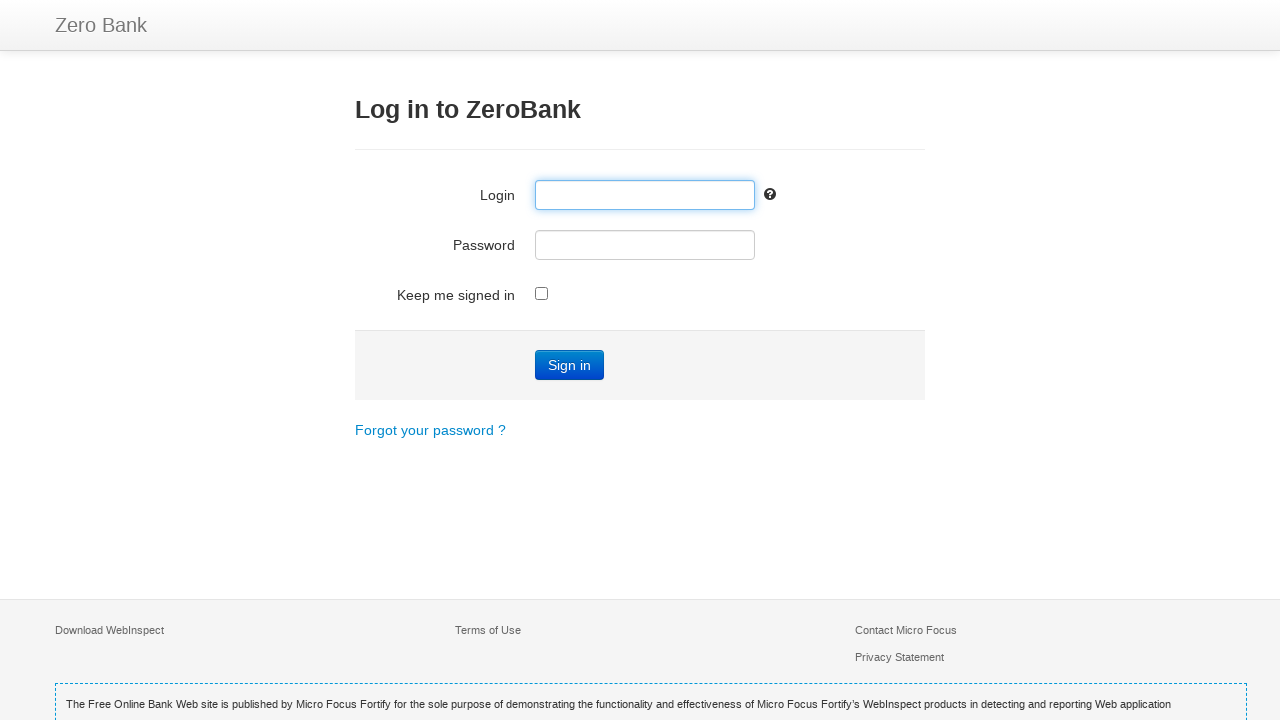